Navigates to the button page and retrieves the position of a submit button

Starting URL: https://www.leafground.com/

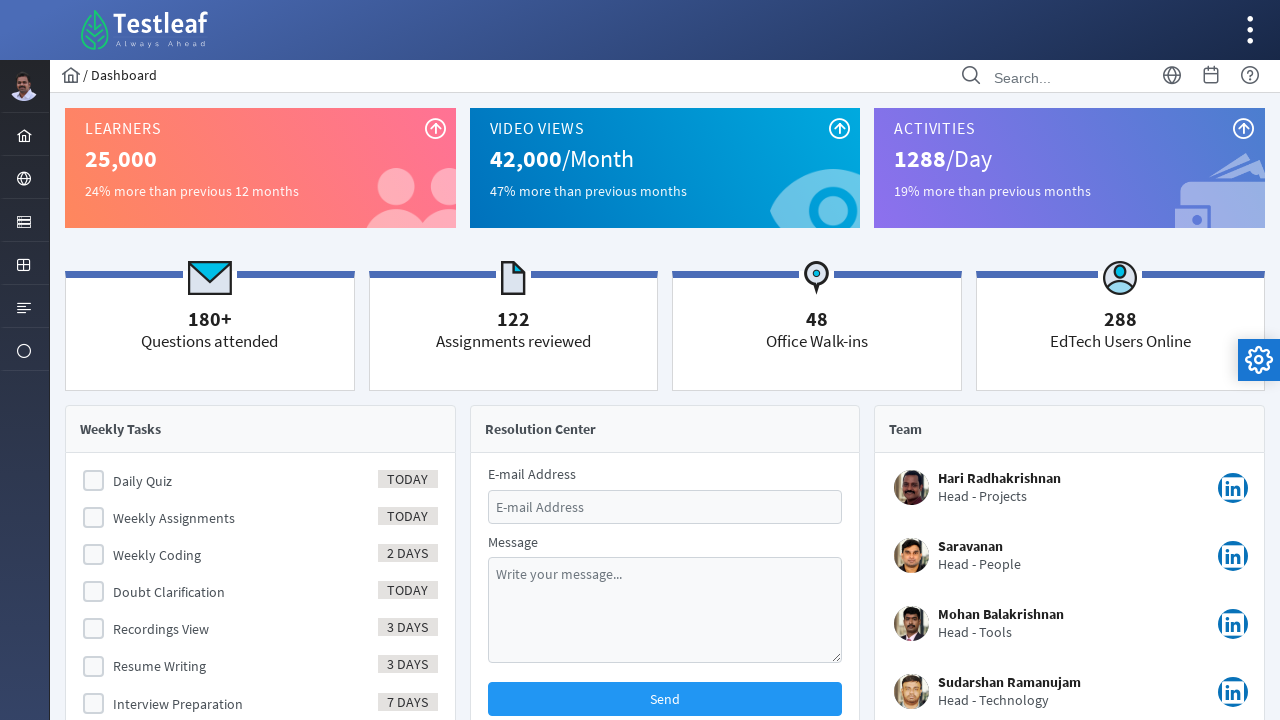

Clicked menu item to expand at (24, 220) on #menuform\:j_idt40
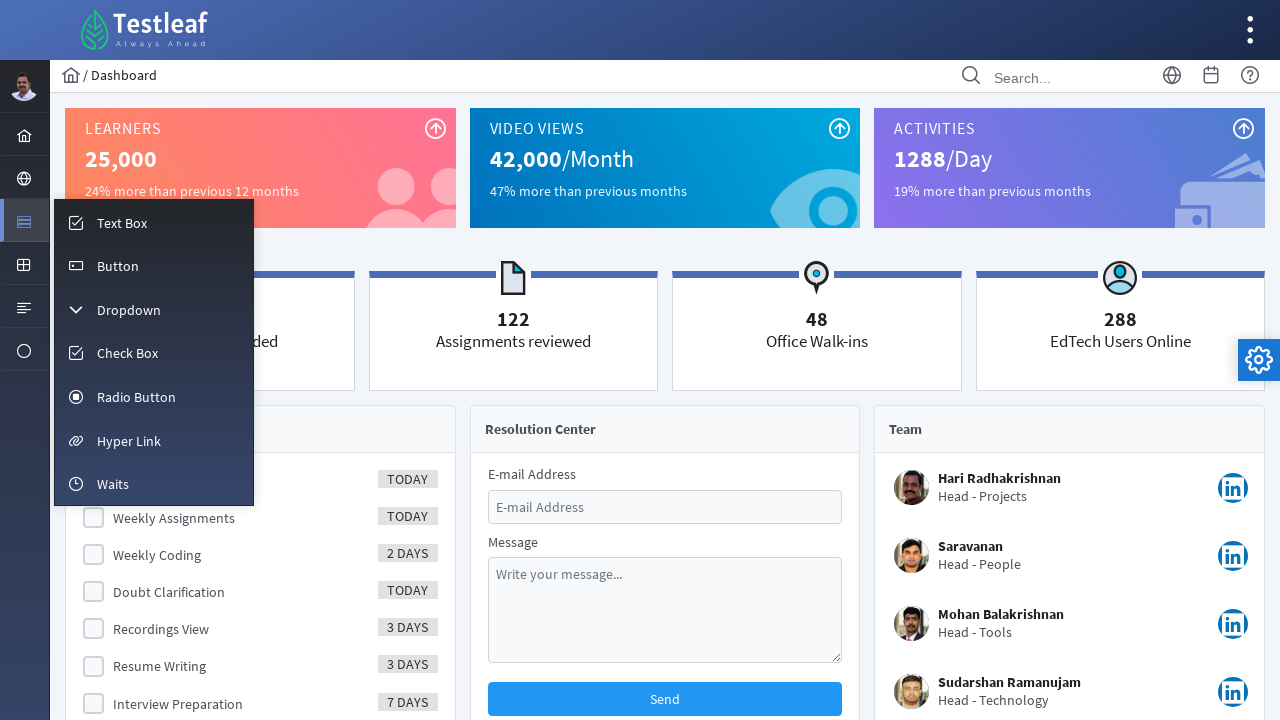

Clicked button menu option at (154, 265) on #menuform\:m_button
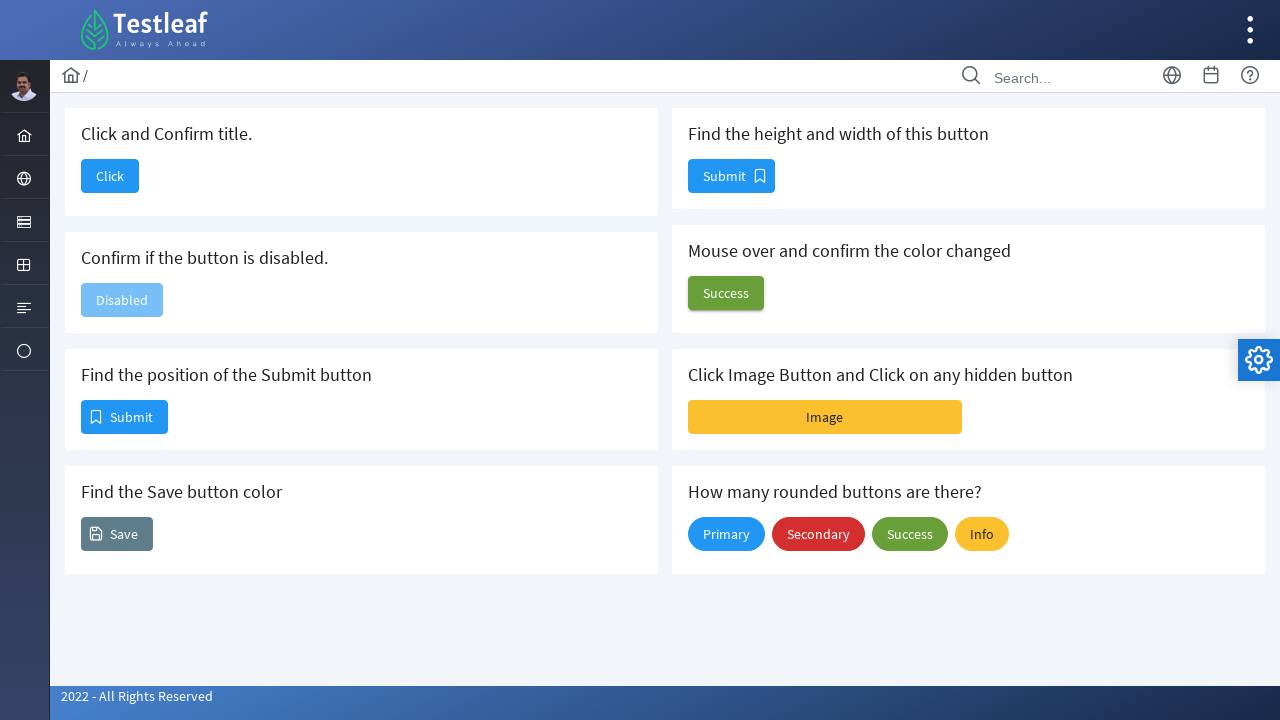

Located submit button element
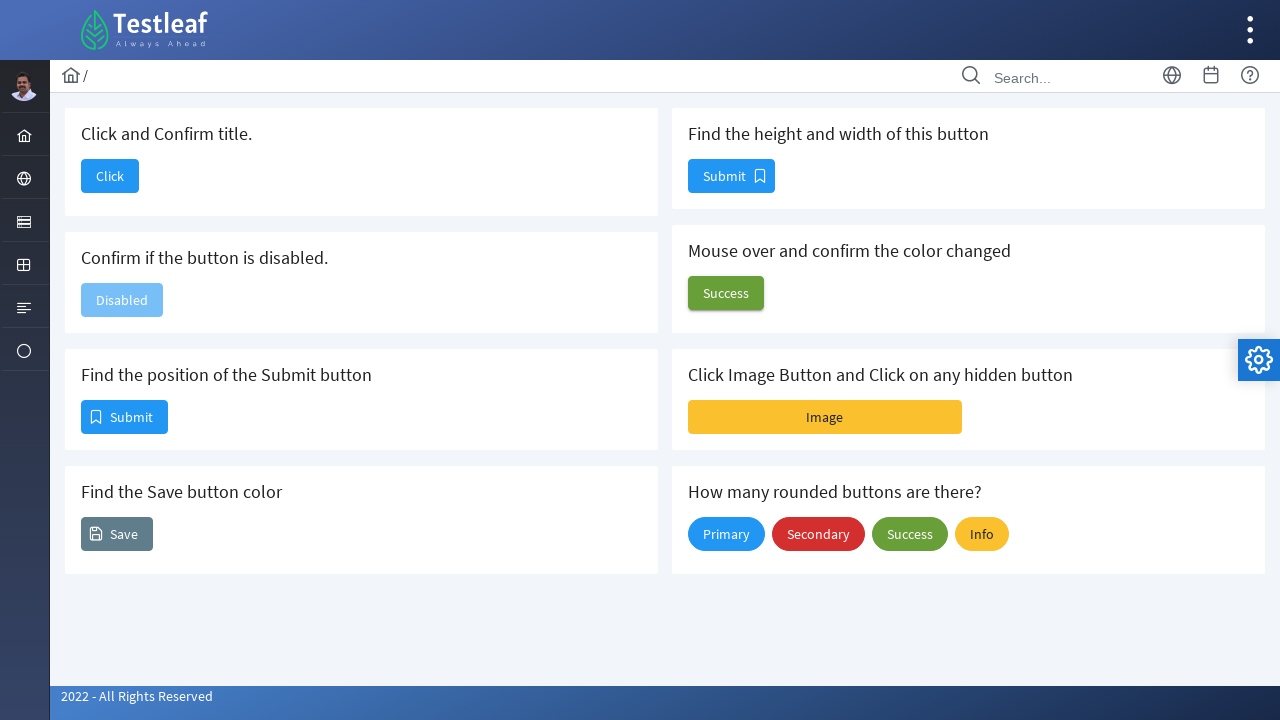

Retrieved bounding box position of submit button
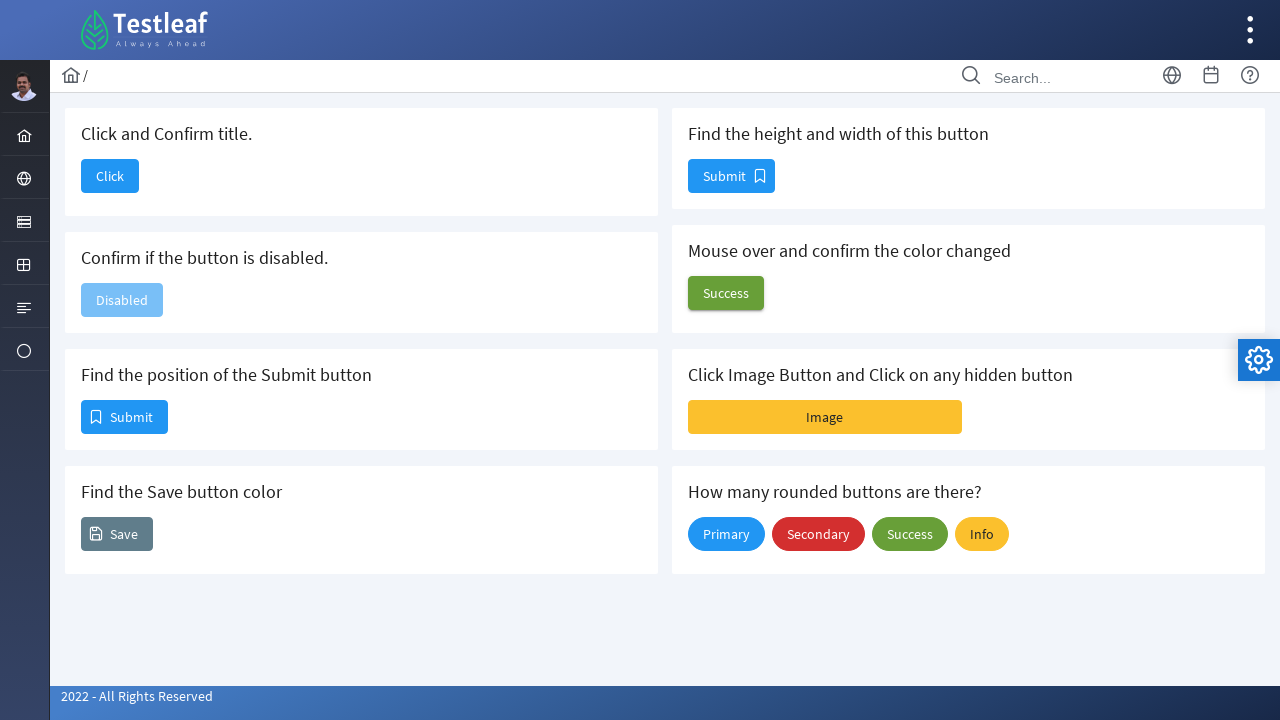

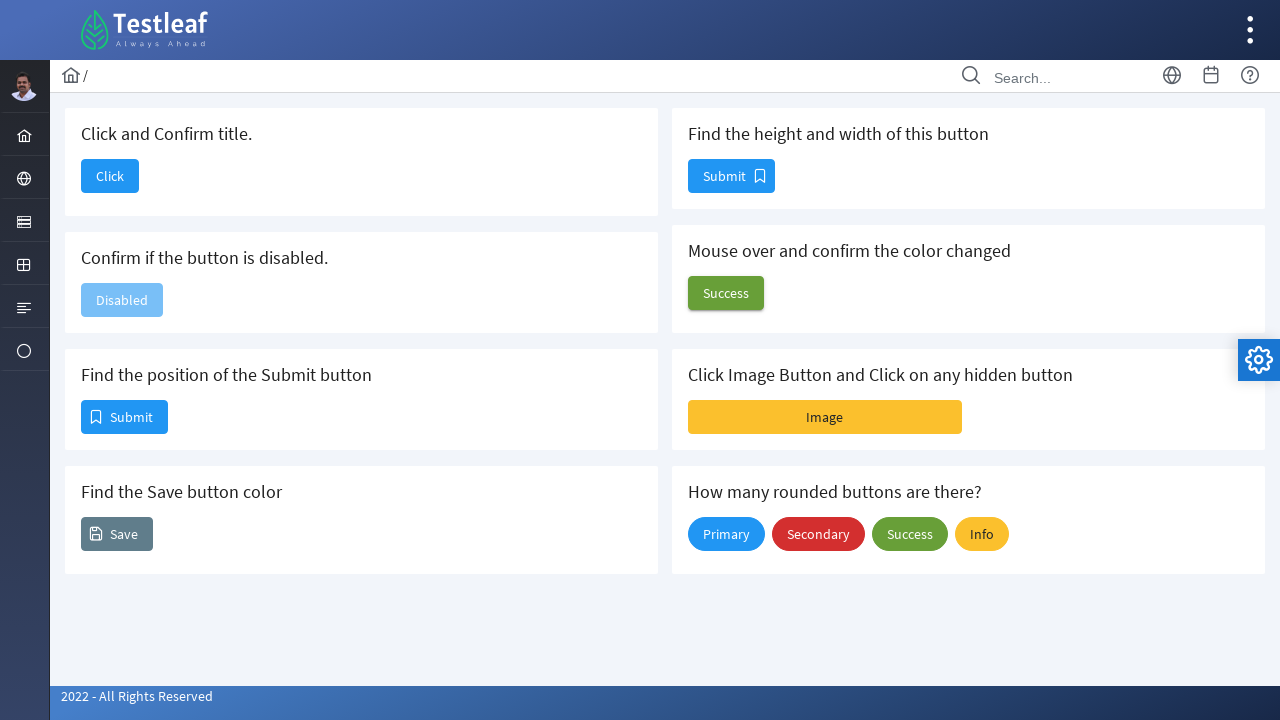